Tests that edits are cancelled when pressing Escape key

Starting URL: https://demo.playwright.dev/todomvc

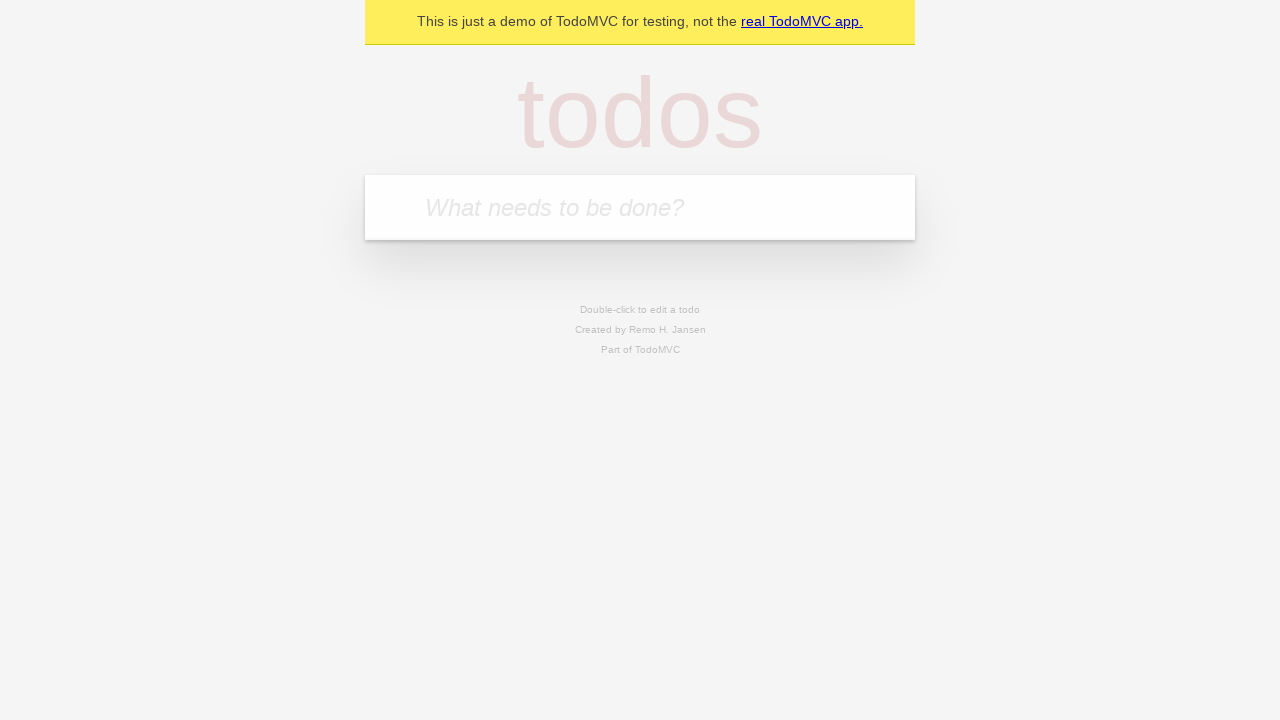

Filled todo input with 'buy some cheese' on internal:attr=[placeholder="What needs to be done?"i]
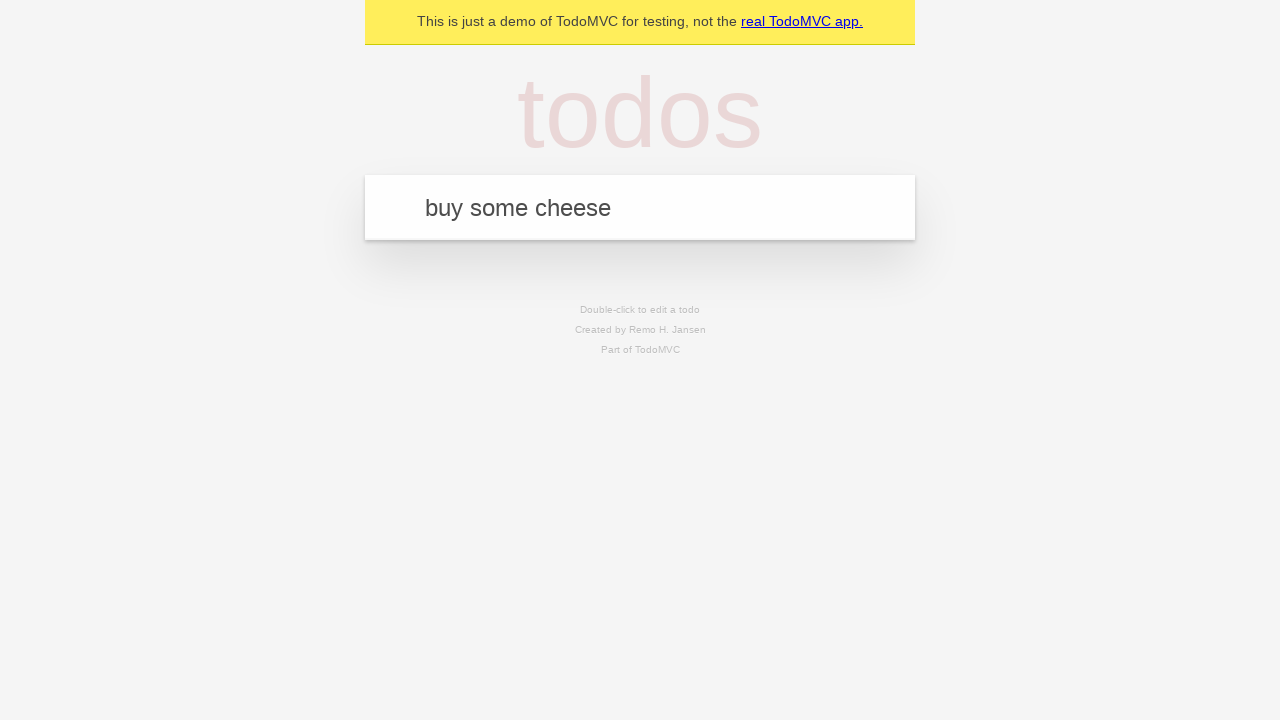

Pressed Enter to create first todo on internal:attr=[placeholder="What needs to be done?"i]
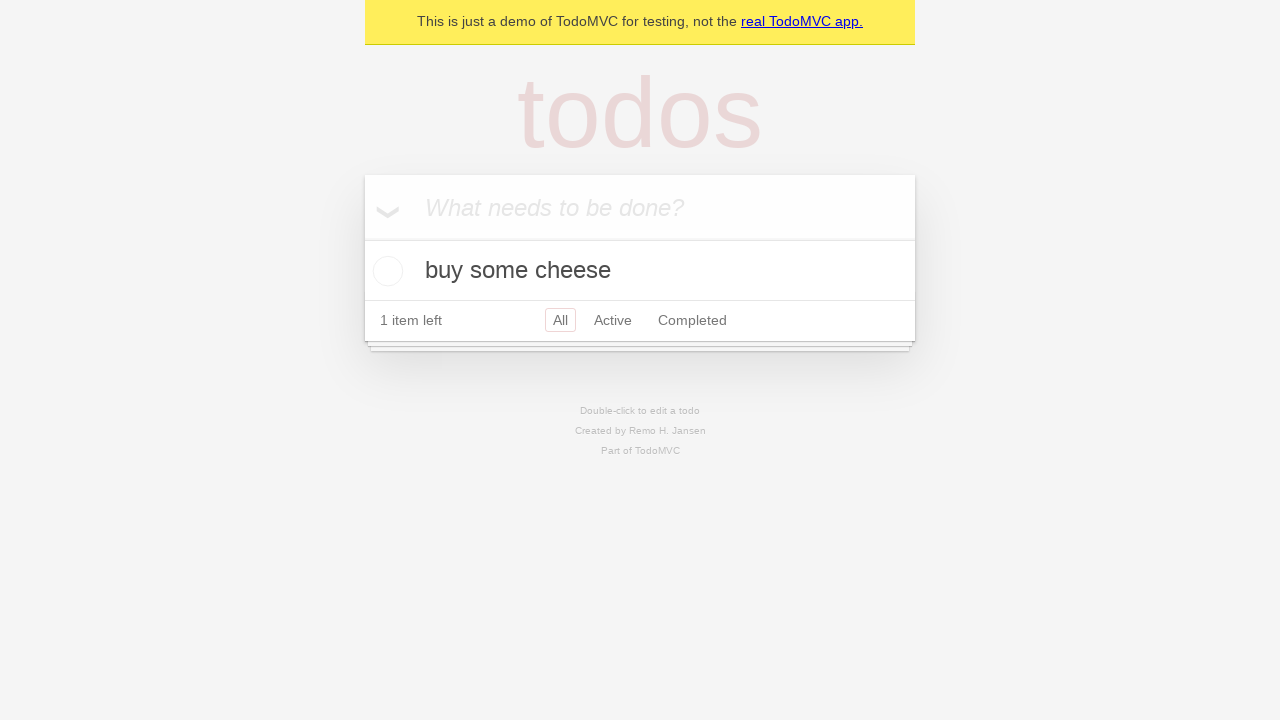

Filled todo input with 'feed the cat' on internal:attr=[placeholder="What needs to be done?"i]
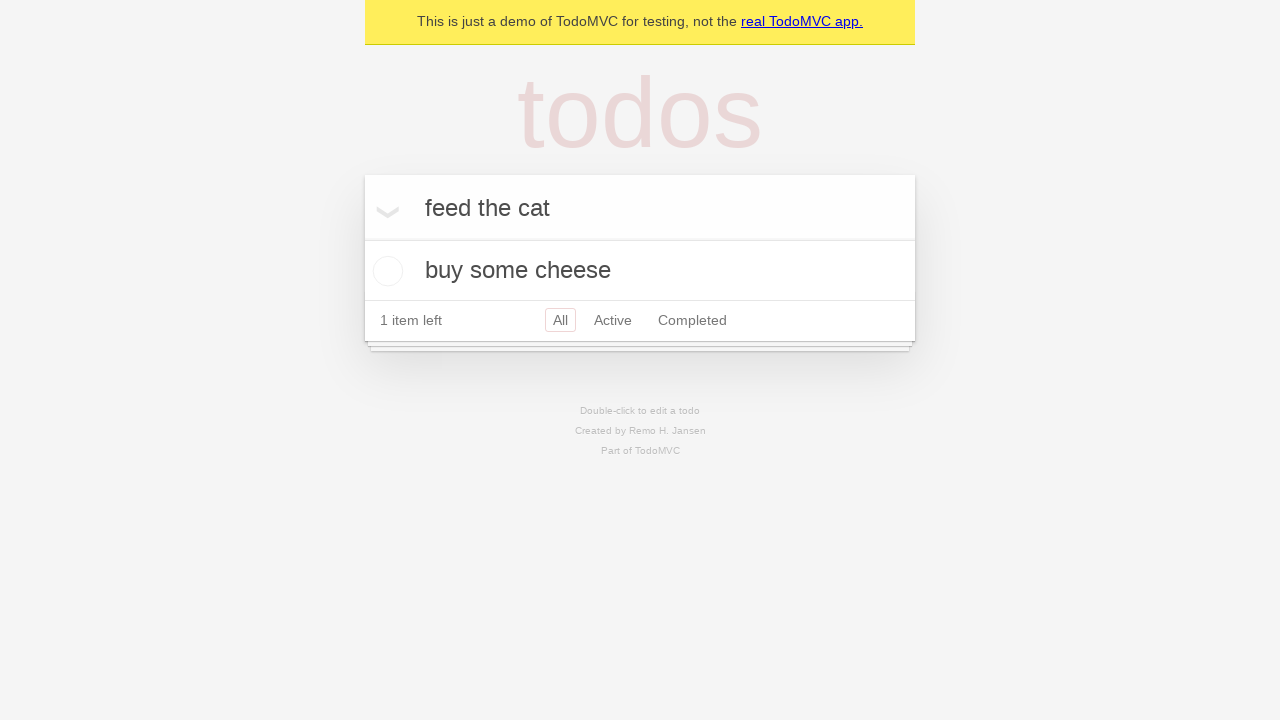

Pressed Enter to create second todo on internal:attr=[placeholder="What needs to be done?"i]
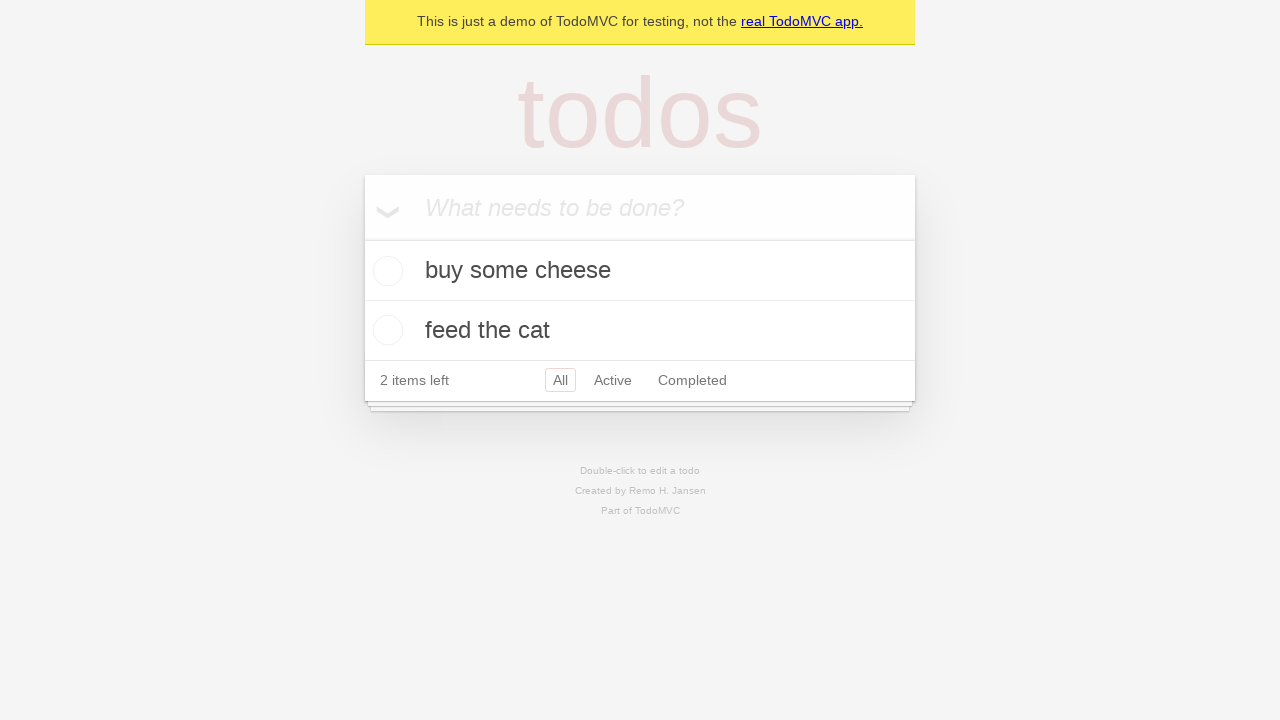

Filled todo input with 'book a doctors appointment' on internal:attr=[placeholder="What needs to be done?"i]
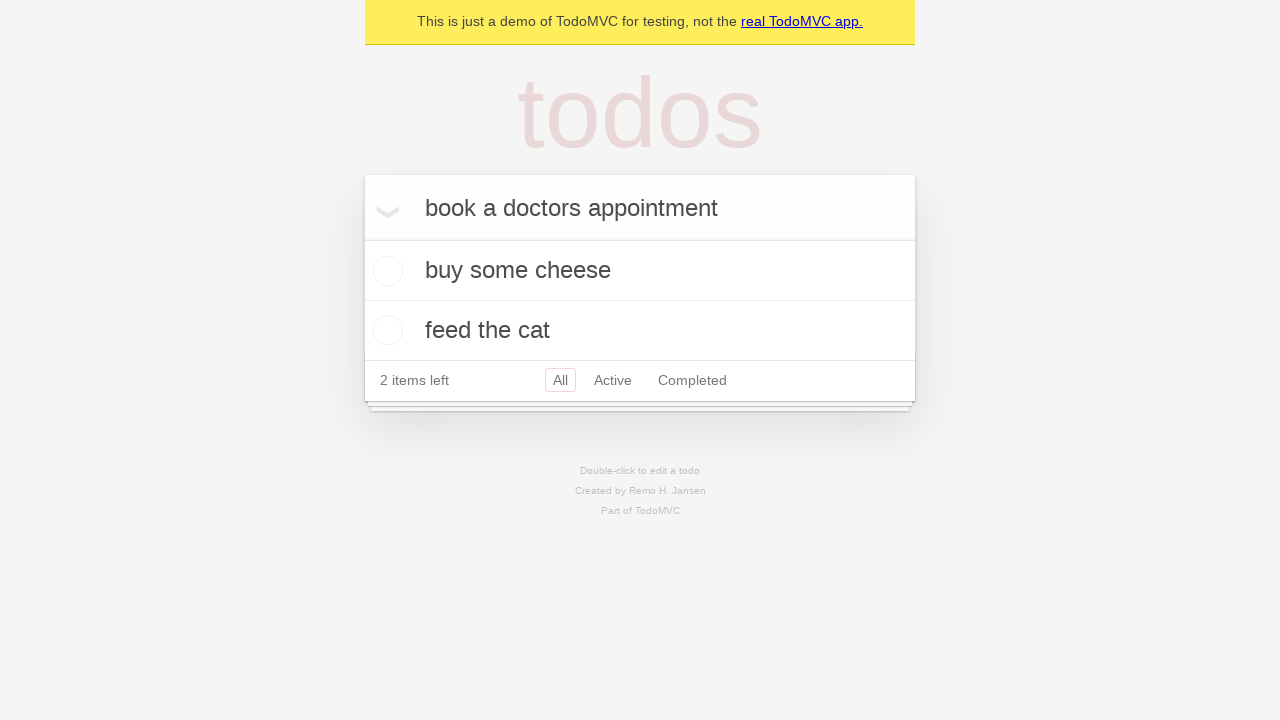

Pressed Enter to create third todo on internal:attr=[placeholder="What needs to be done?"i]
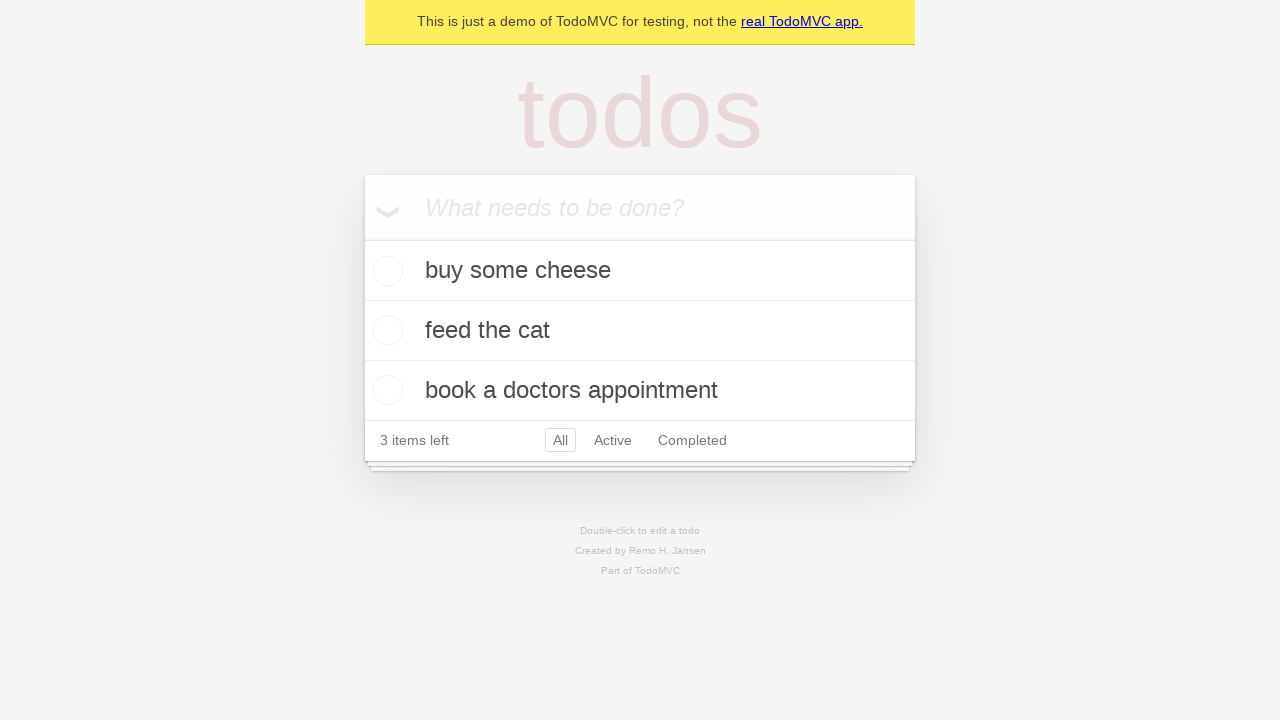

Double-clicked second todo to enter edit mode at (640, 331) on internal:testid=[data-testid="todo-item"s] >> nth=1
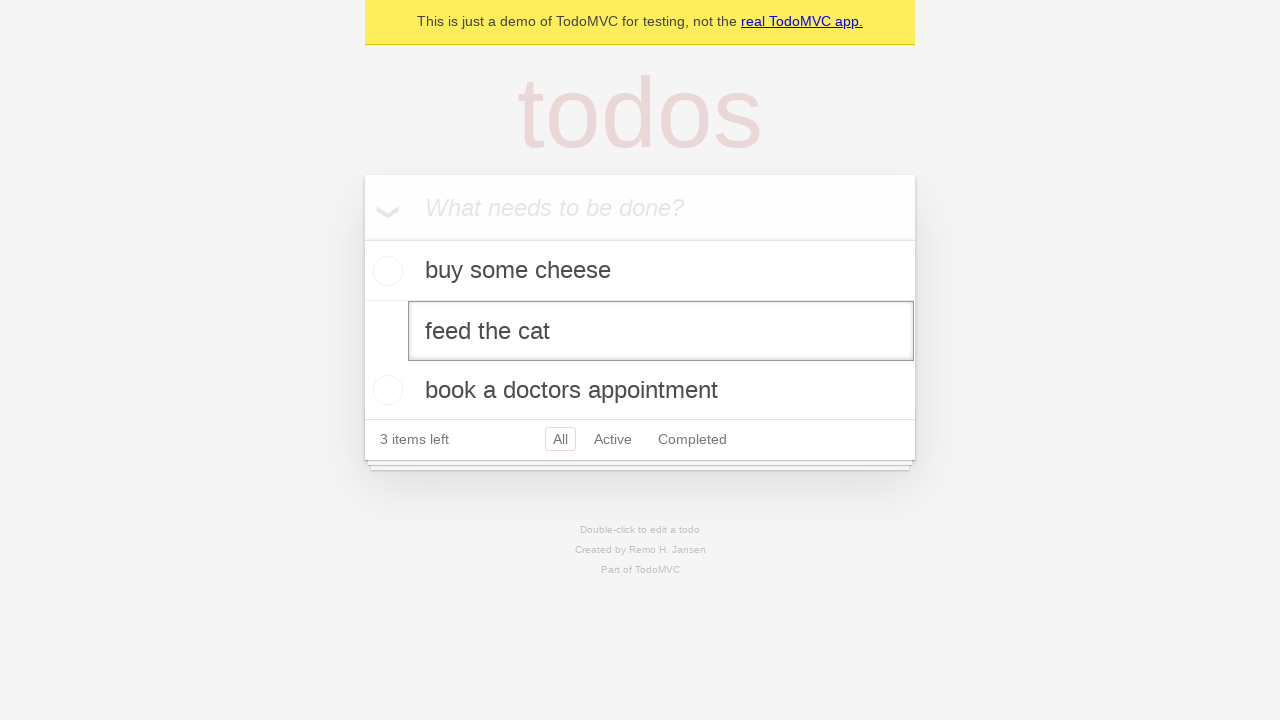

Filled edit textbox with 'buy some sausages' on internal:testid=[data-testid="todo-item"s] >> nth=1 >> internal:role=textbox[nam
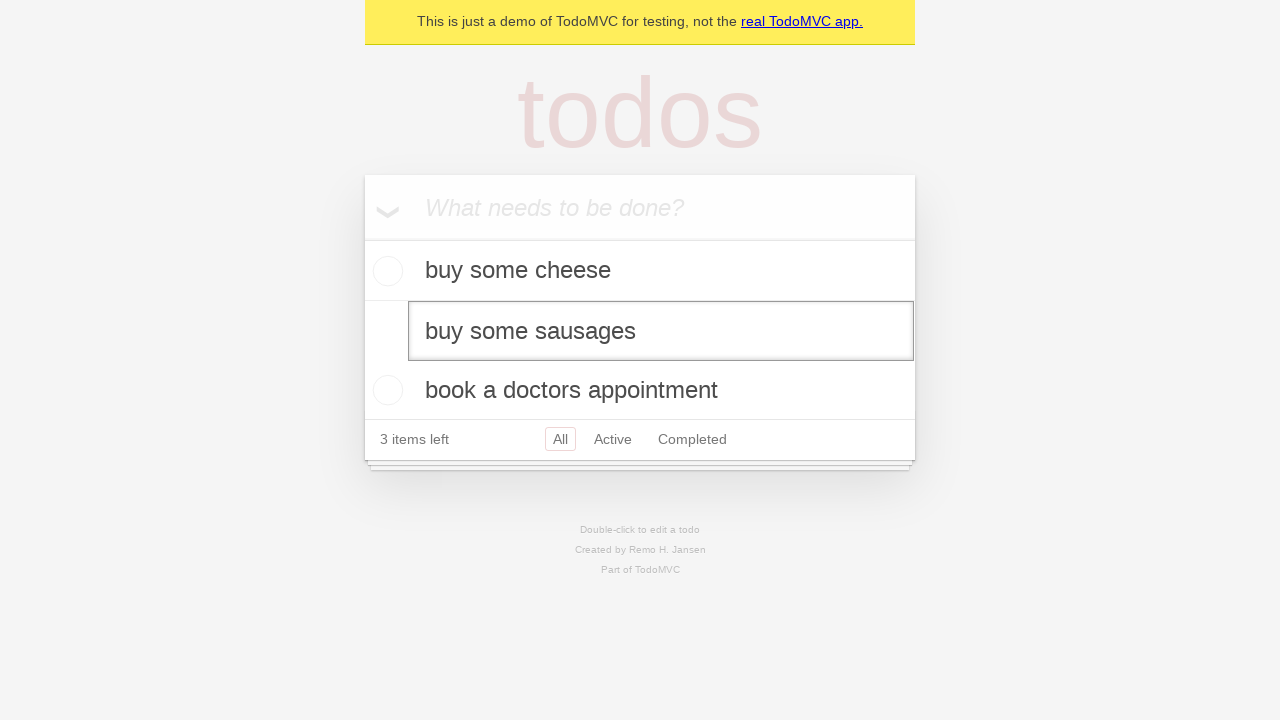

Pressed Escape to cancel edit and verify todo text reverted on internal:testid=[data-testid="todo-item"s] >> nth=1 >> internal:role=textbox[nam
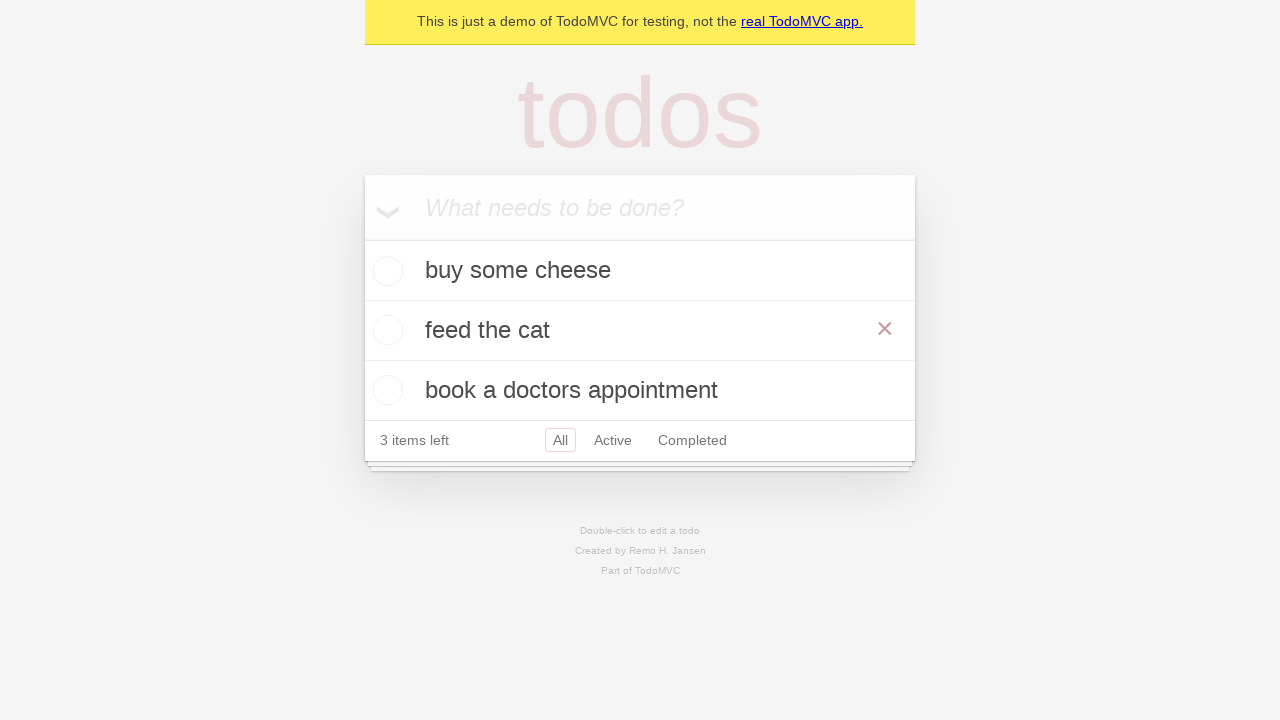

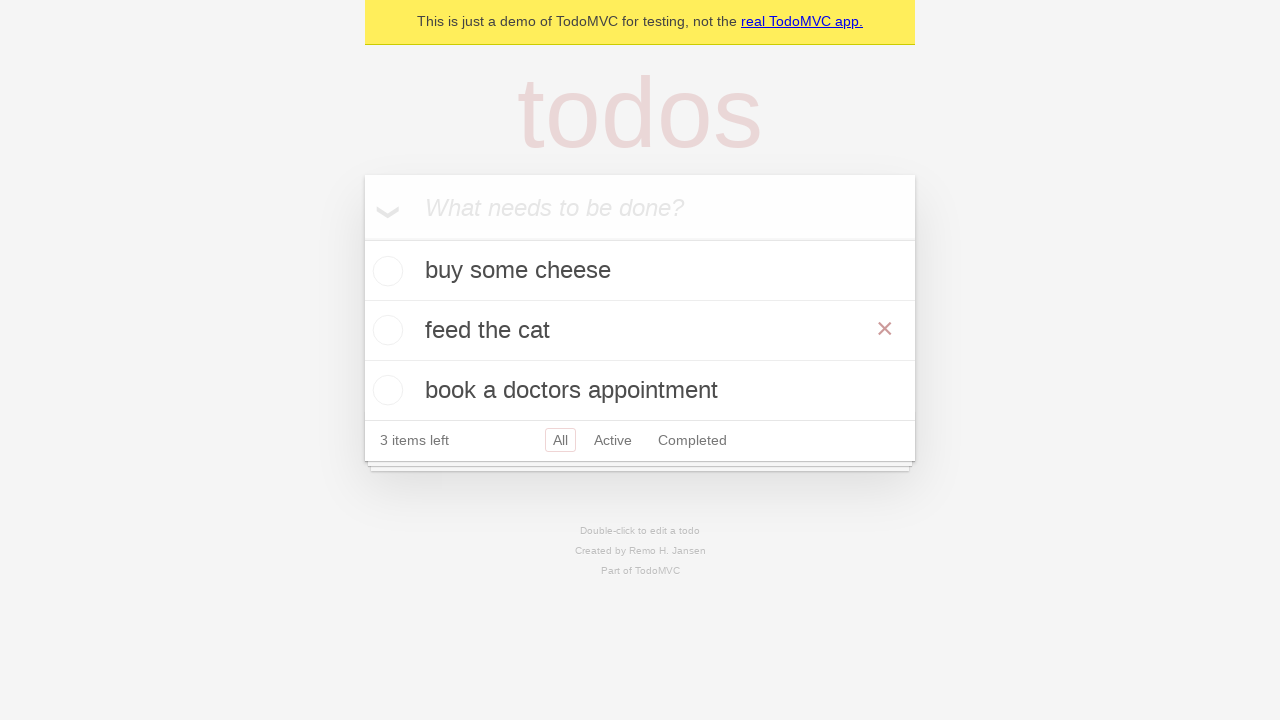